Tests that navigation and footer elements are displayed on the WebdriverIO homepage

Starting URL: https://webdriver.io/

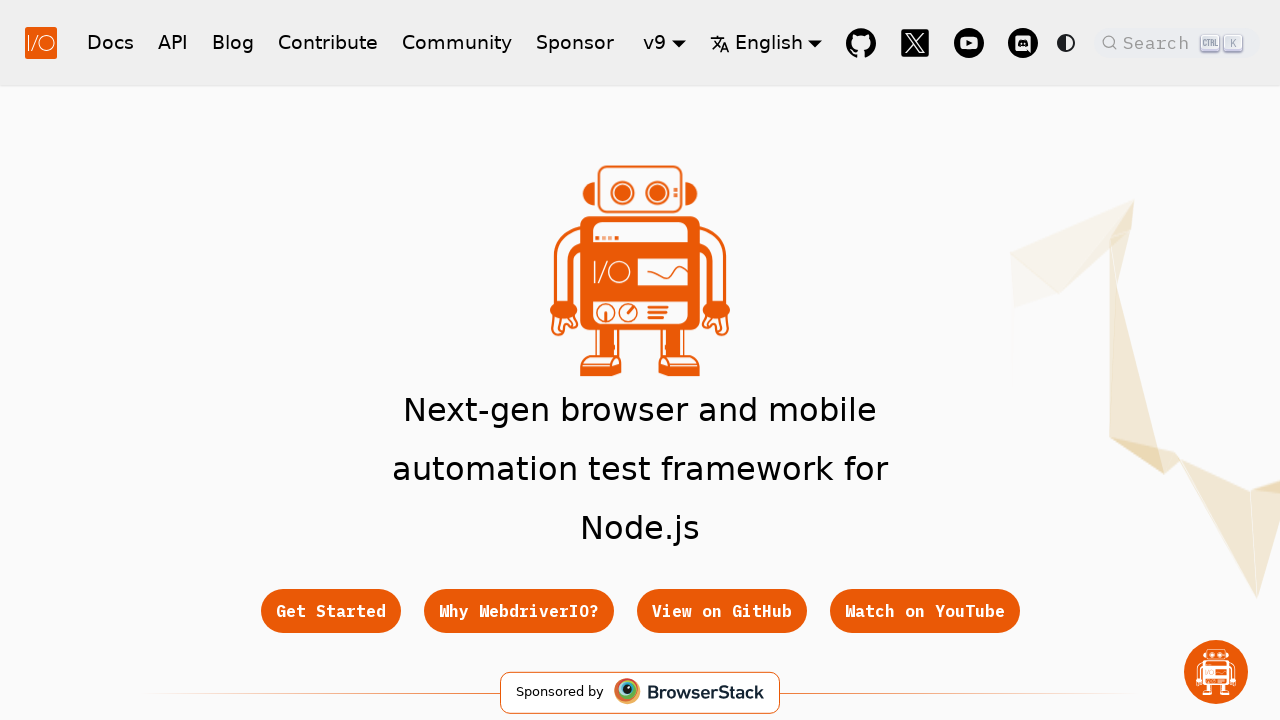

Located header blog navigation link
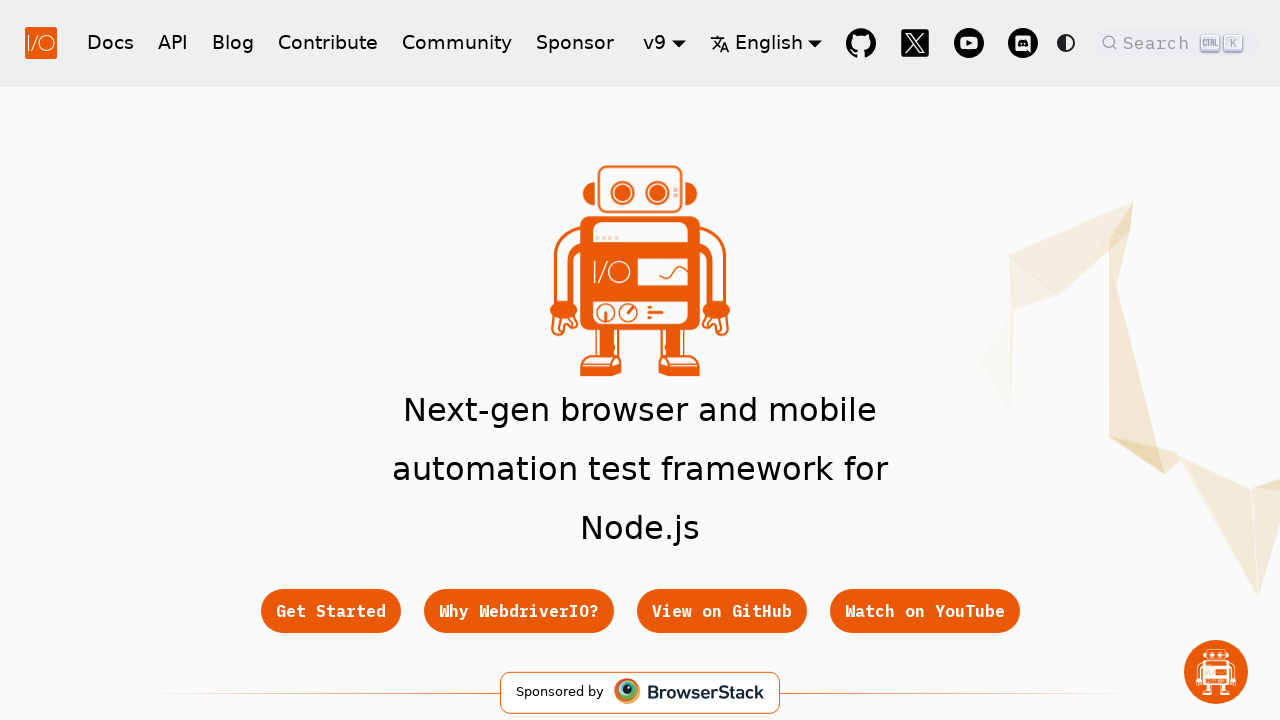

Header blog link became visible
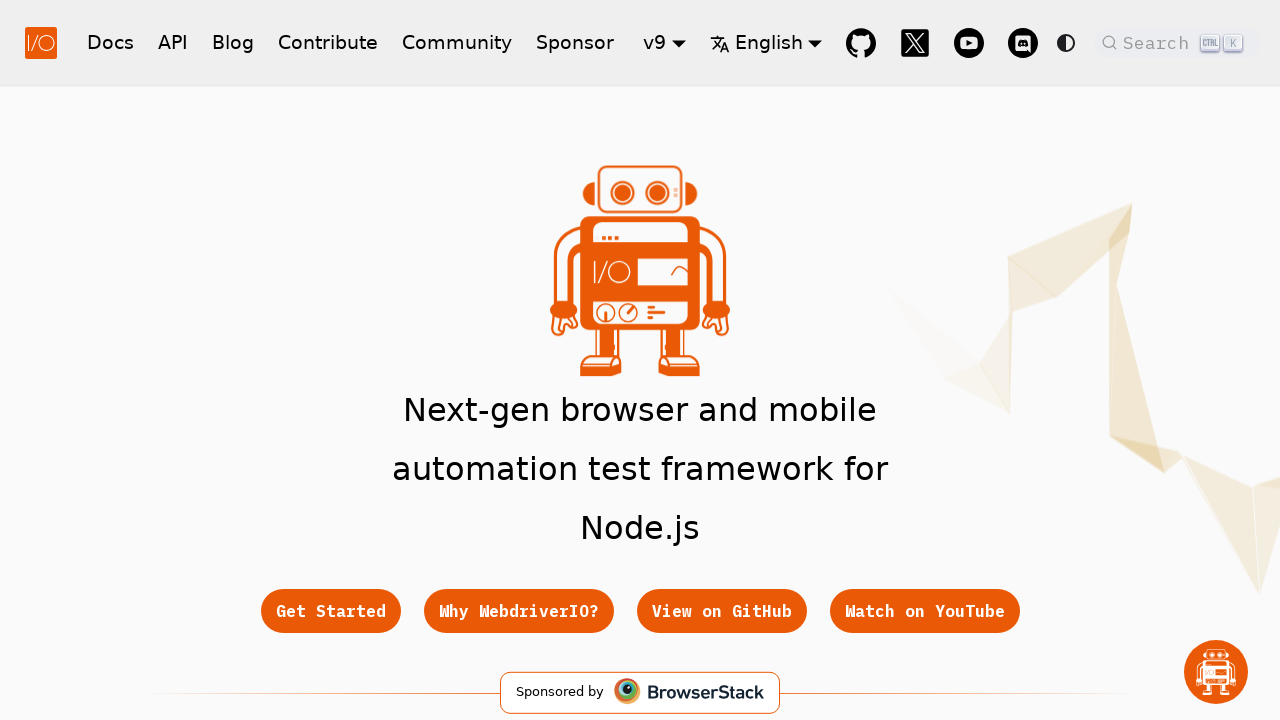

Verified header blog link is displayed
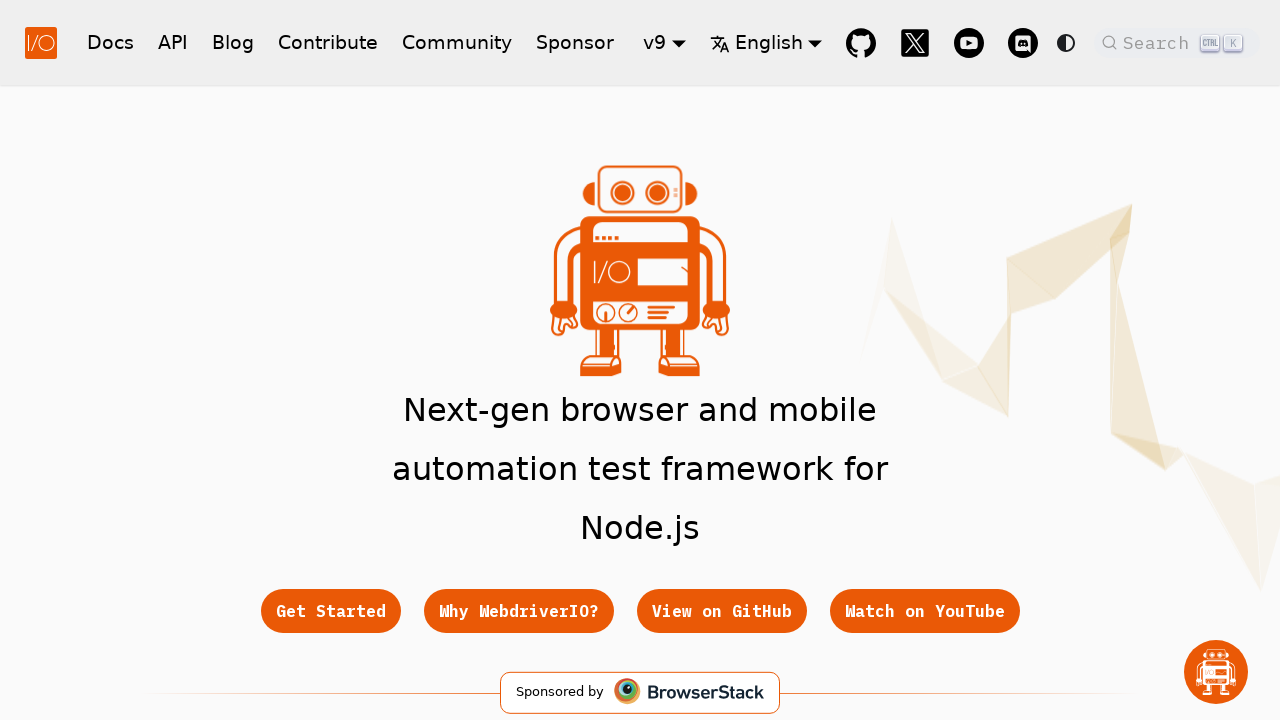

Located footer getting started link
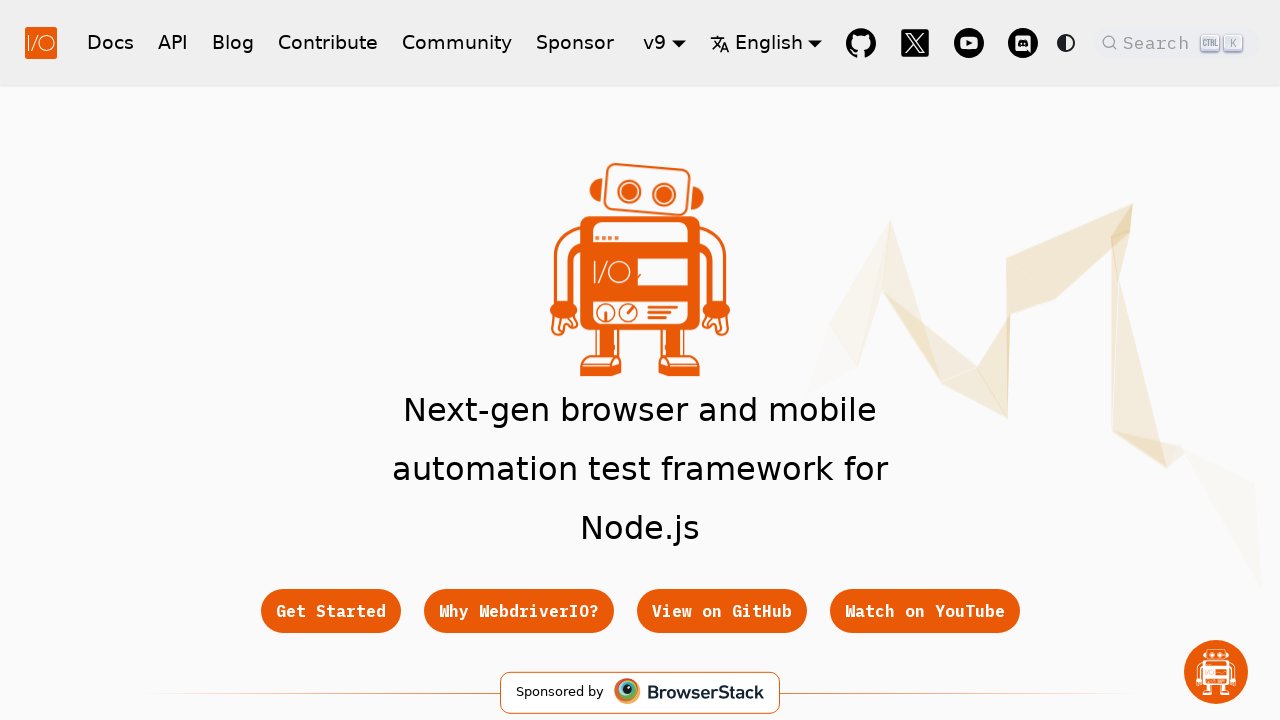

Verified footer getting started link is displayed
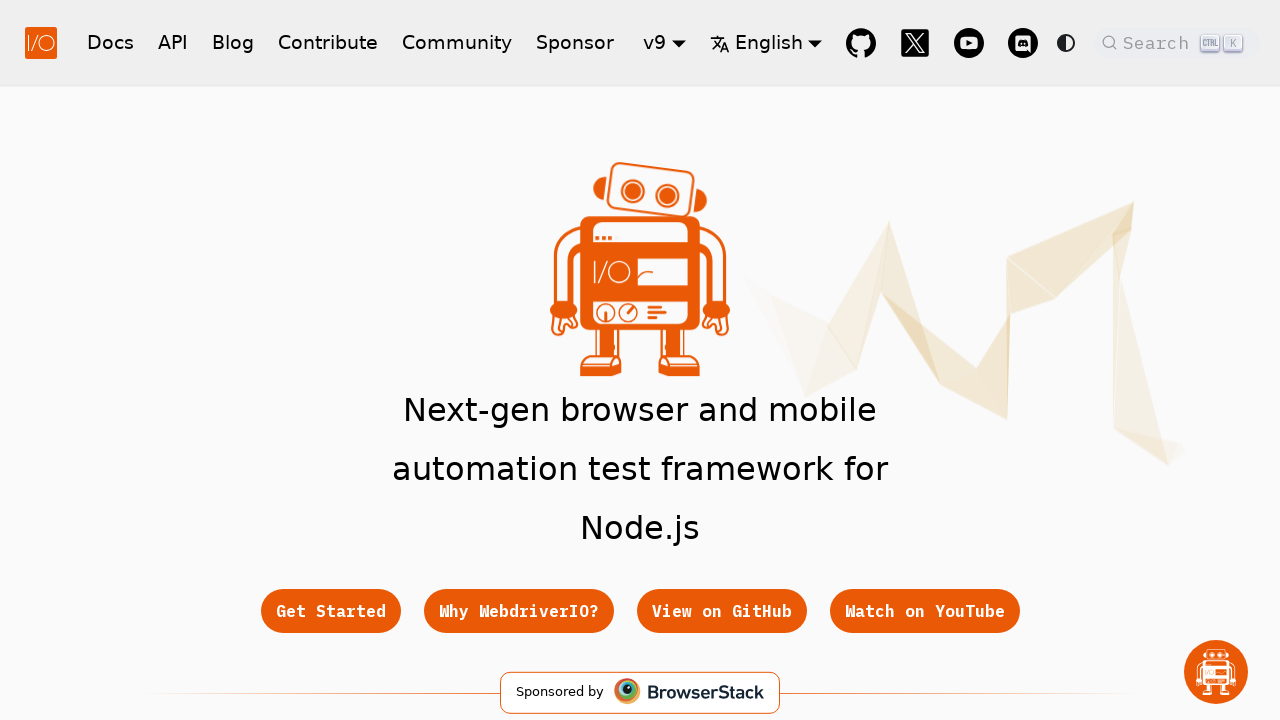

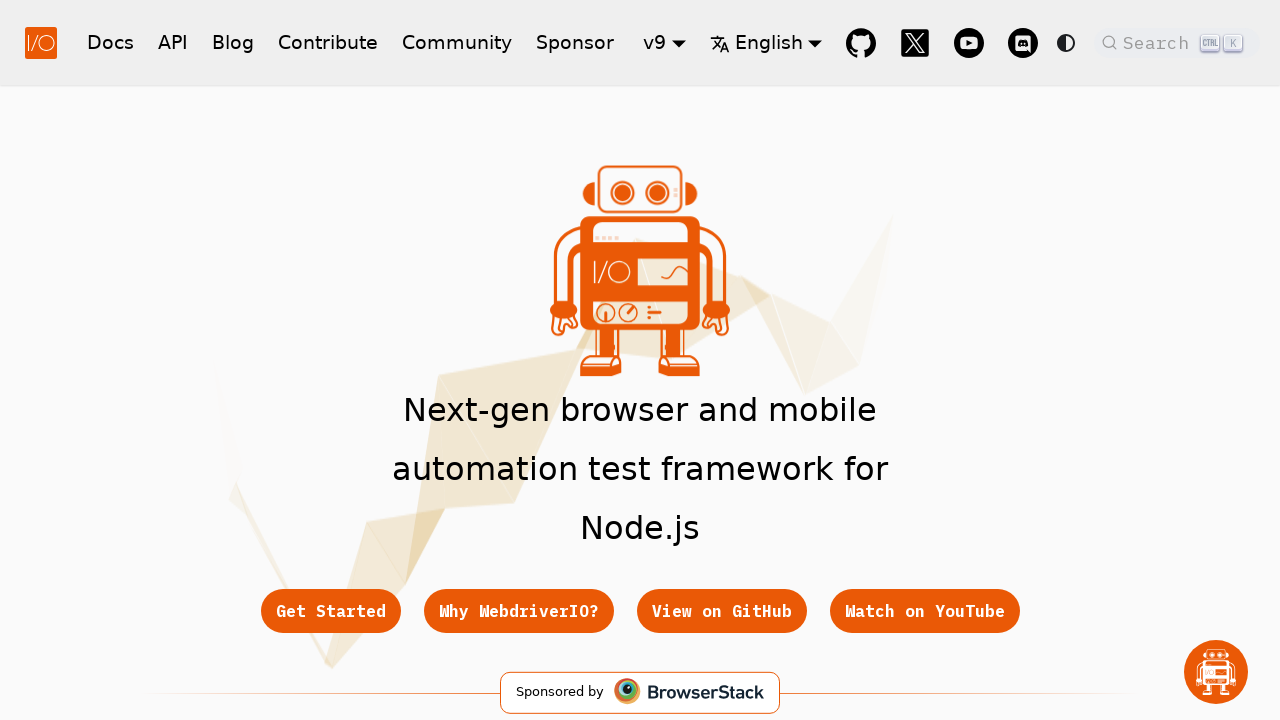